Tests clicking on a hidden element by resizing the window and clicking at specific coordinates

Starting URL: https://dusbez5zif8yv.cloudfront.net

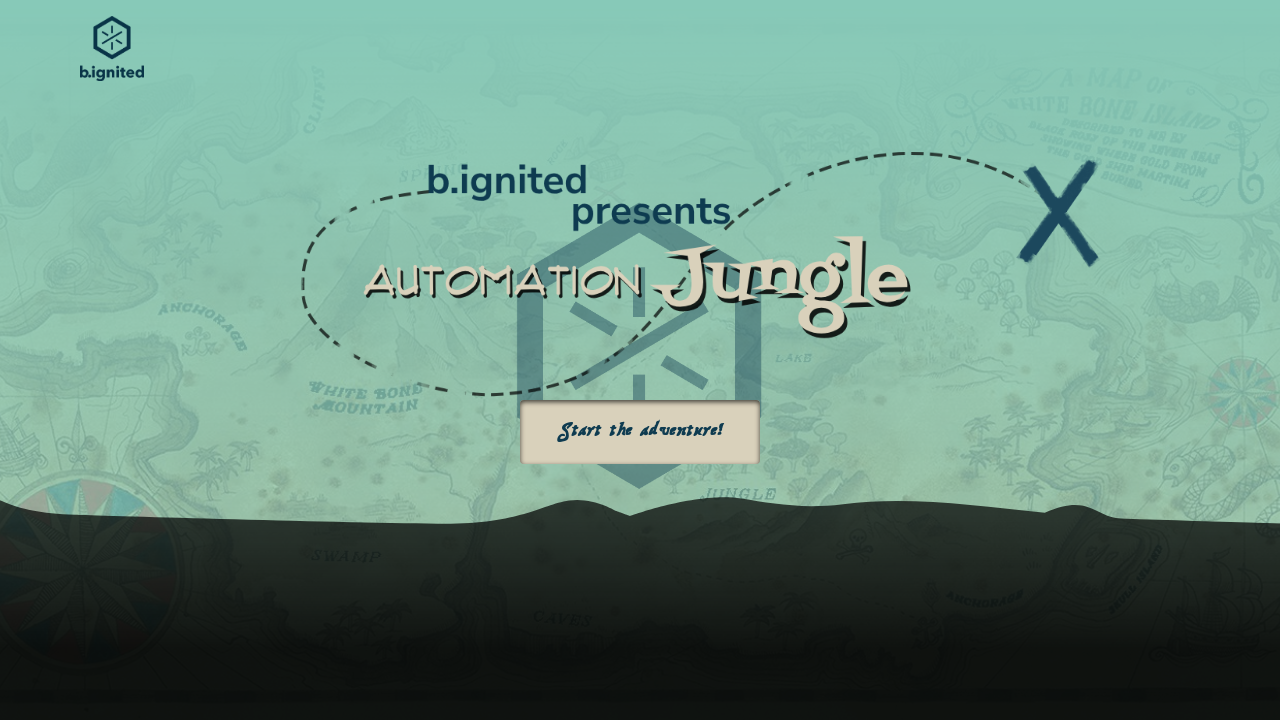

Set viewport size to 1280x660 to reveal hidden element
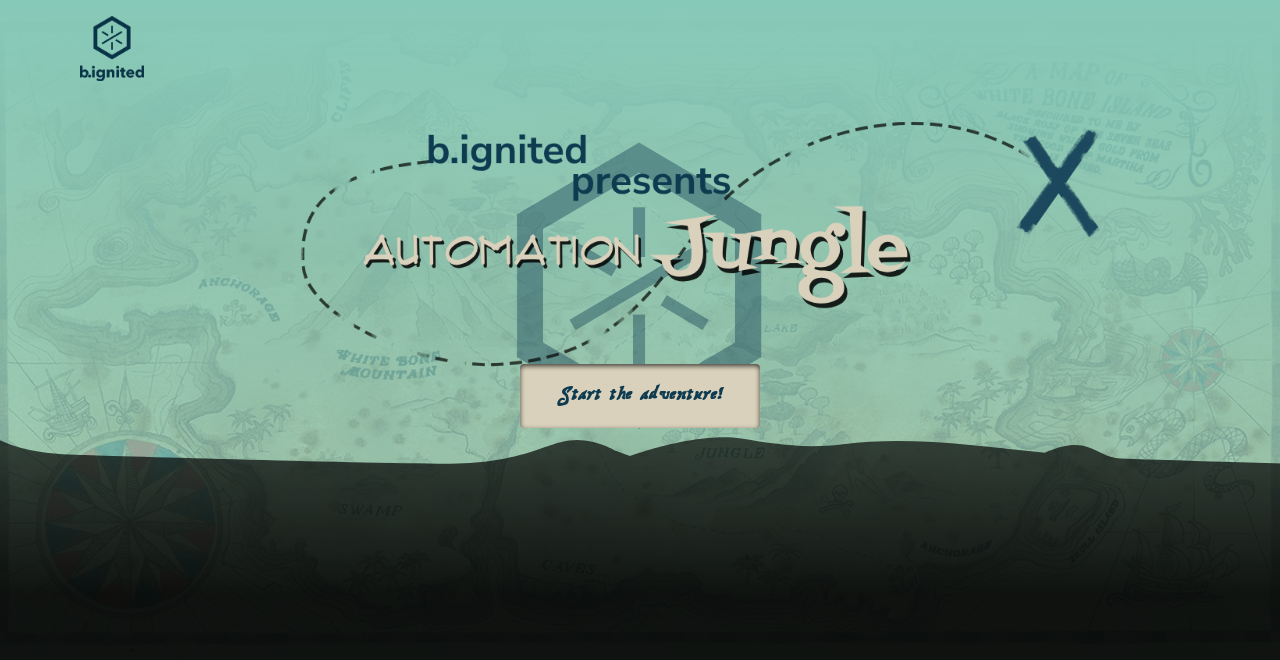

Clicked at coordinates (1050, 202) on hidden element at (1050, 202)
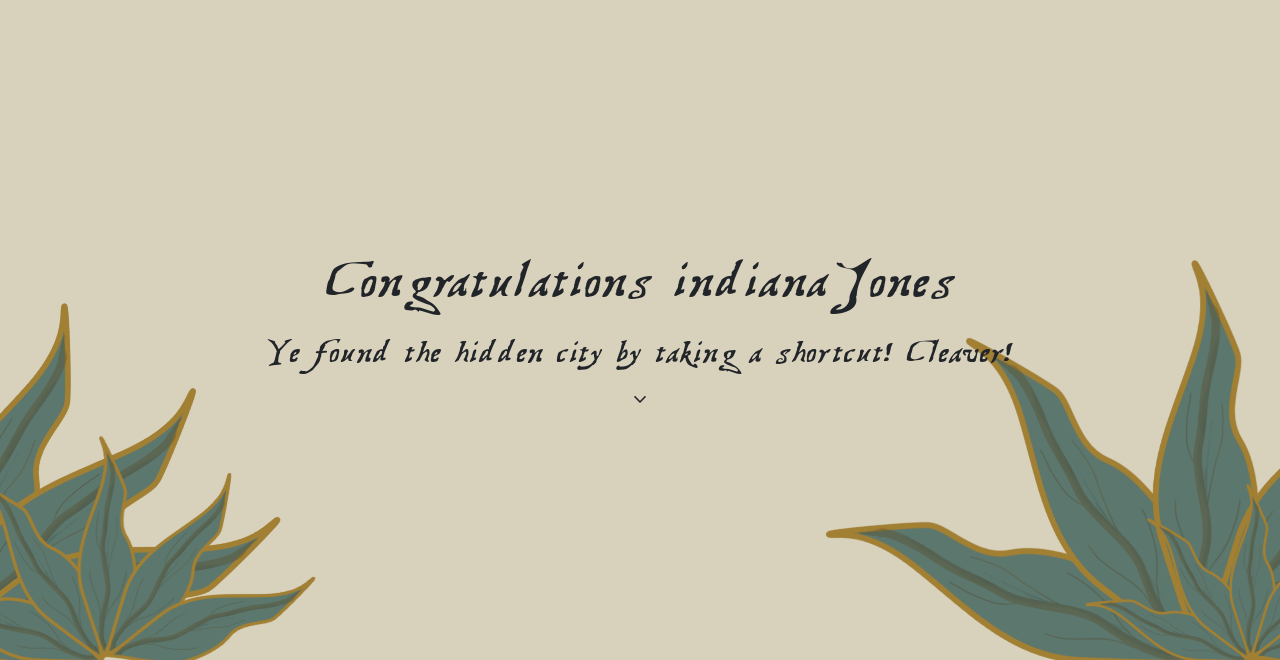

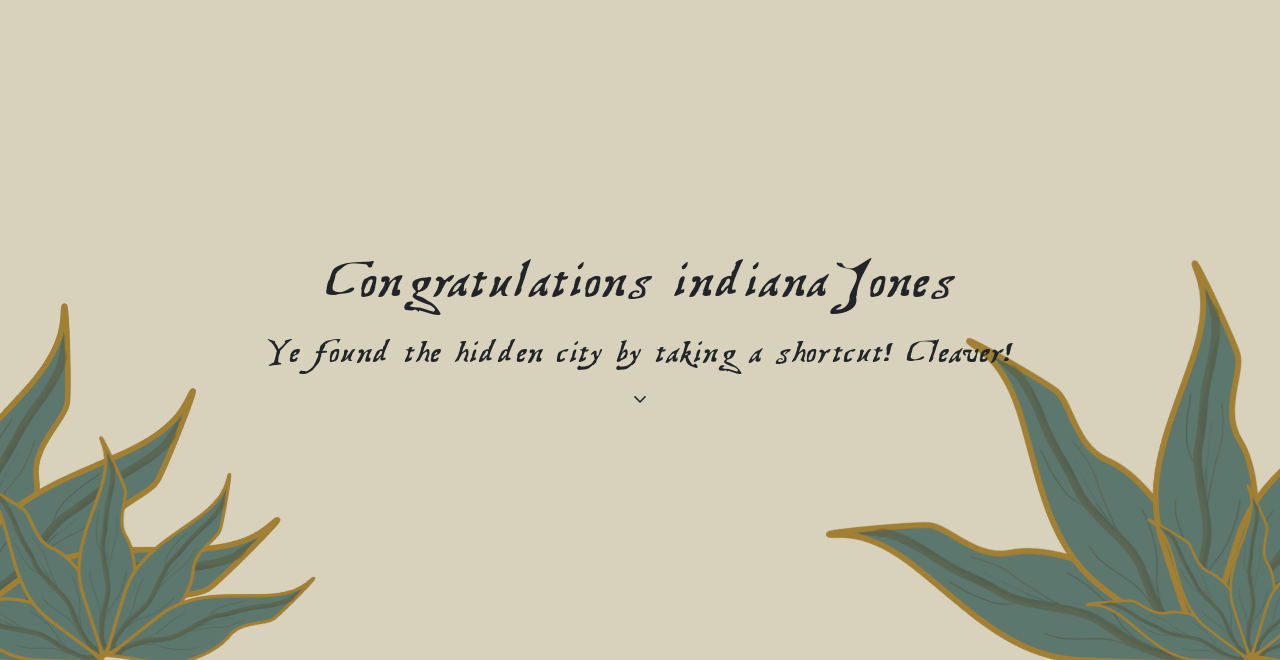